Tests a laminate flooring calculator by entering room dimensions, laminate specifications, and other parameters, then clicking calculate and verifying the computed results for area, panel count, packages, cost, and waste.

Starting URL: https://masterskayapola.ru/kalkulyator/laminata.html

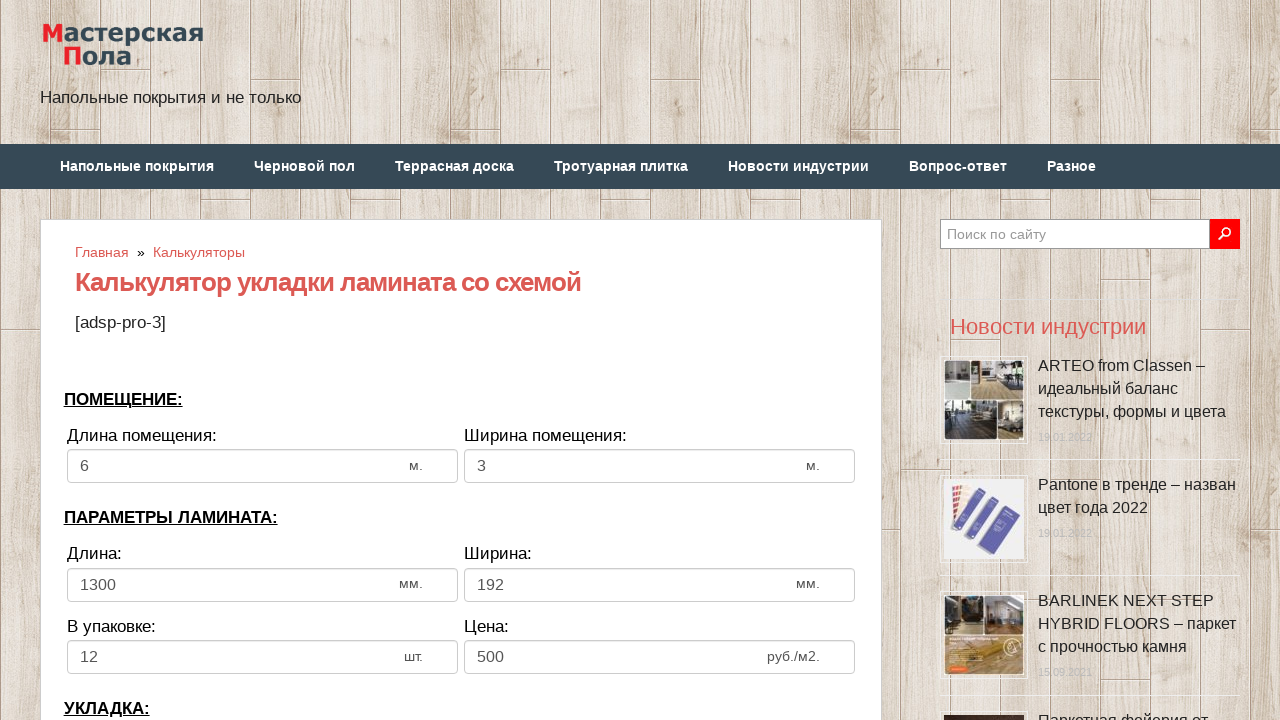

Cleared room width input field on input[name='calc_roomwidth']
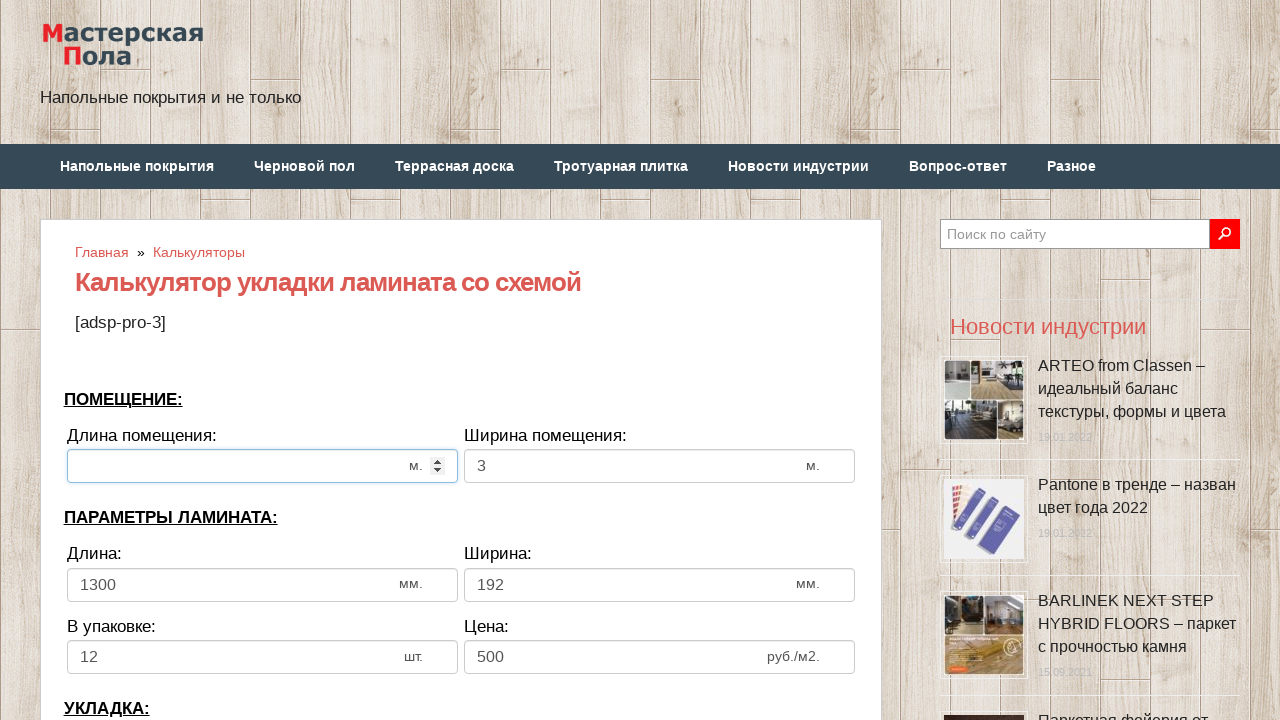

Entered room width value: 12 on input[name='calc_roomwidth']
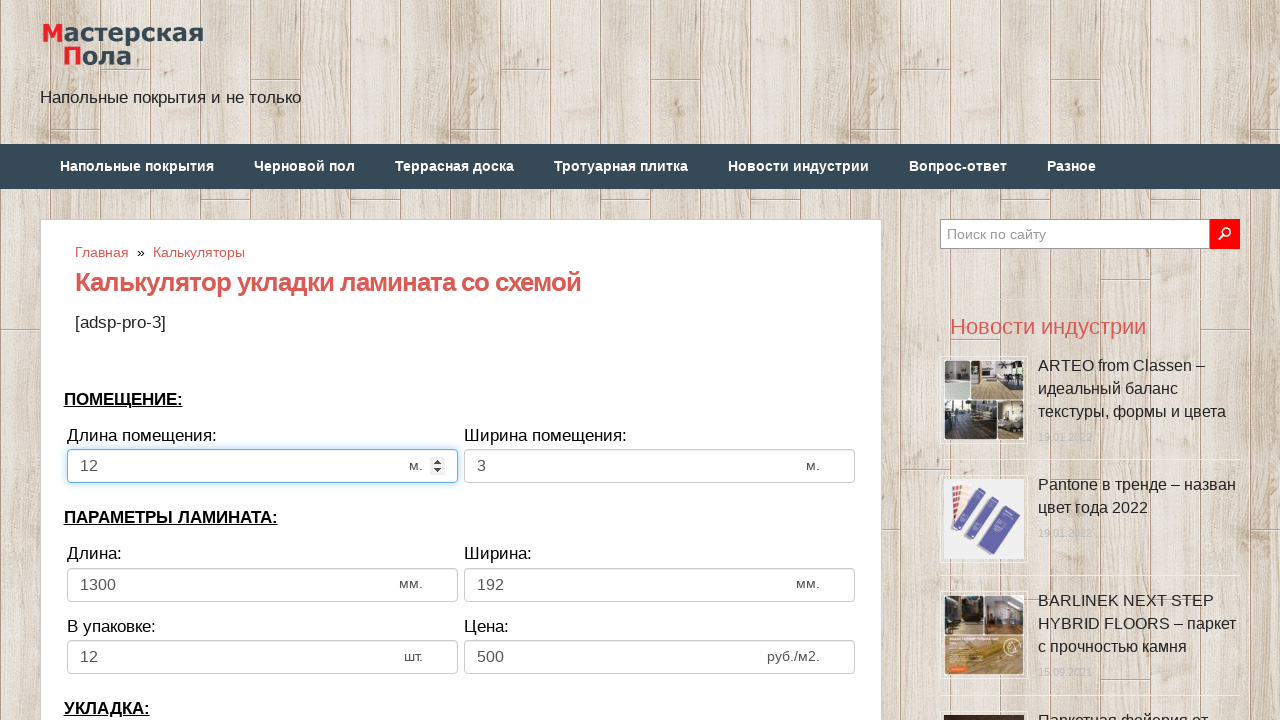

Cleared room height input field on input[name='calc_roomheight']
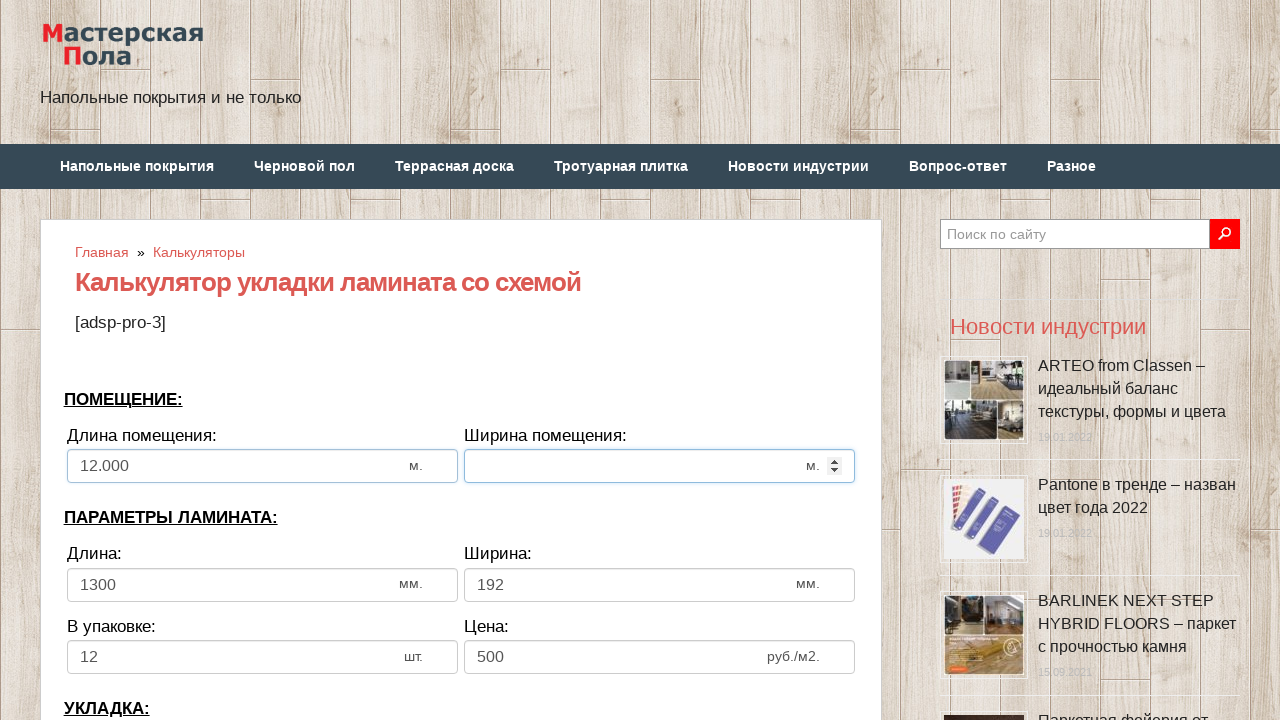

Entered room height value: 6 on input[name='calc_roomheight']
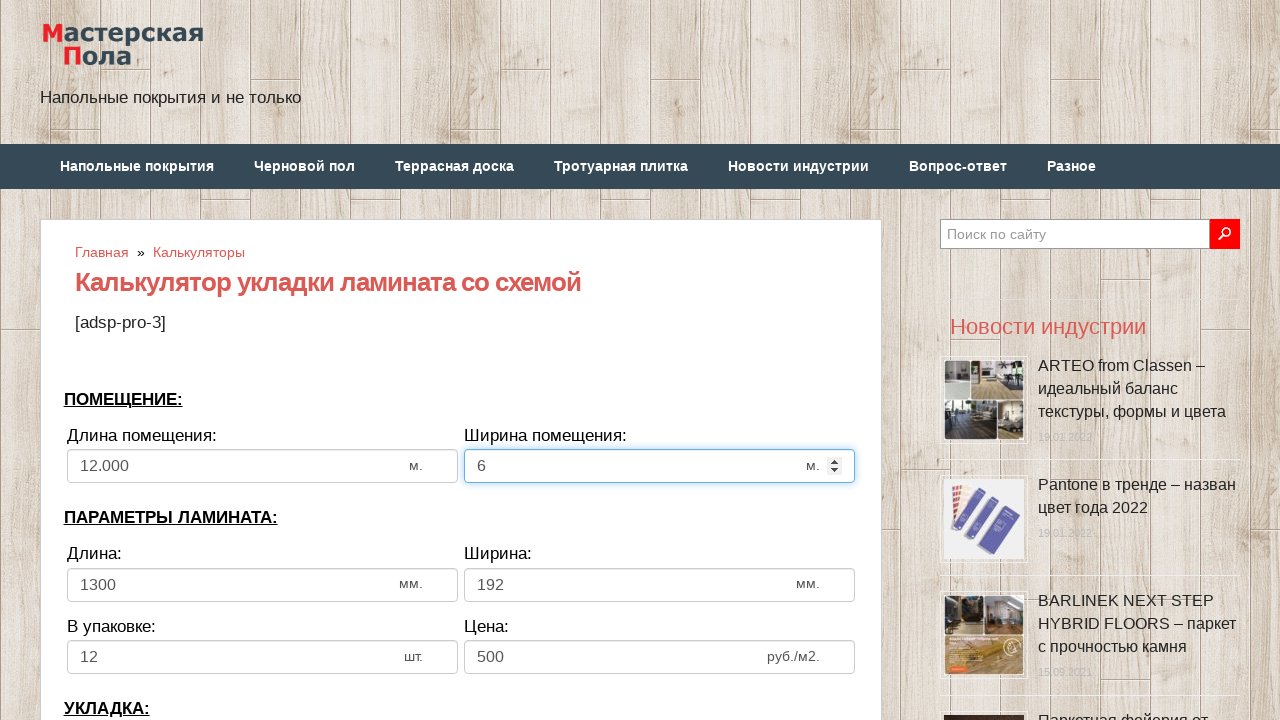

Cleared laminate length input field on input[name='calc_lamwidth']
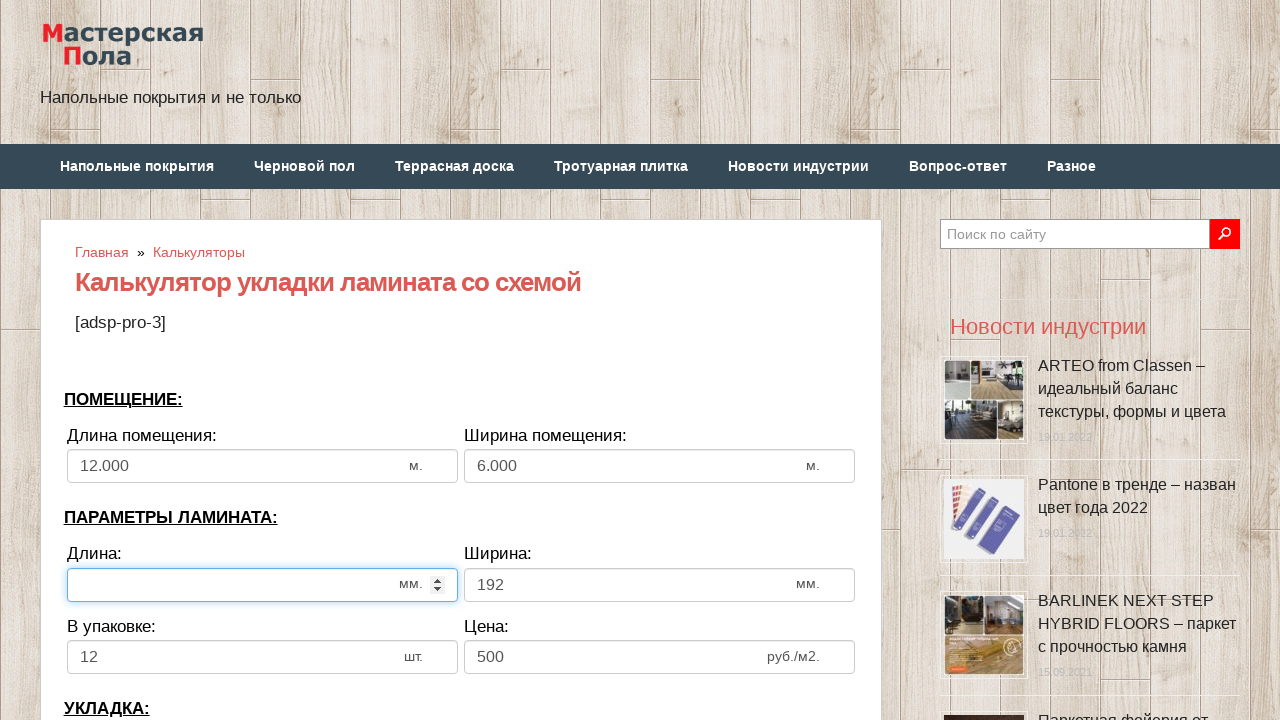

Entered laminate length value: 1400 on input[name='calc_lamwidth']
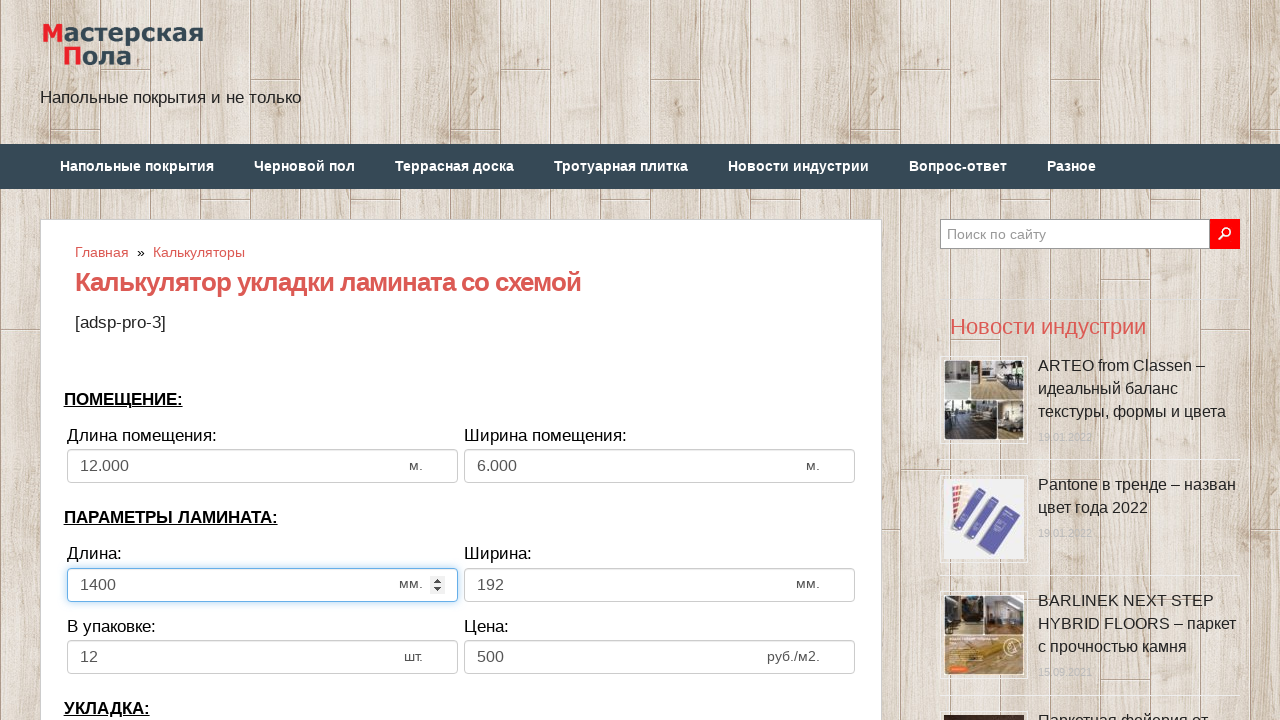

Cleared laminate width input field on input[name='calc_lamheight']
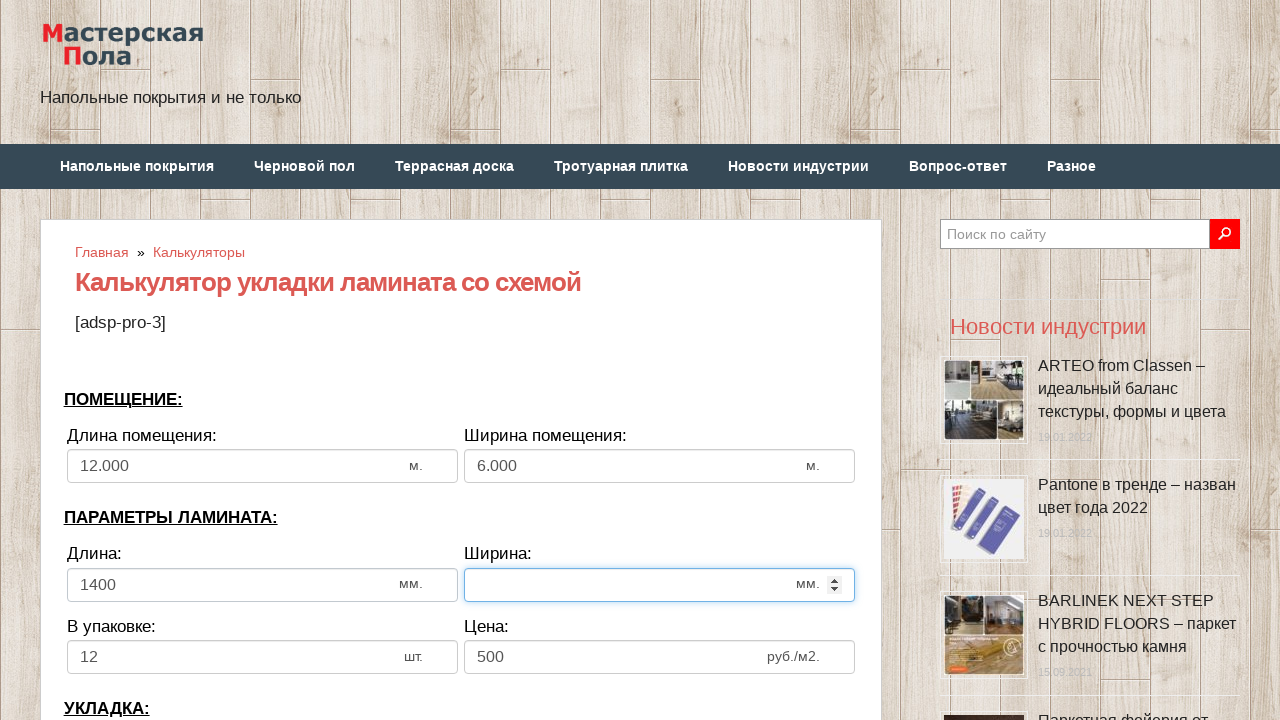

Entered laminate width value: 180 on input[name='calc_lamheight']
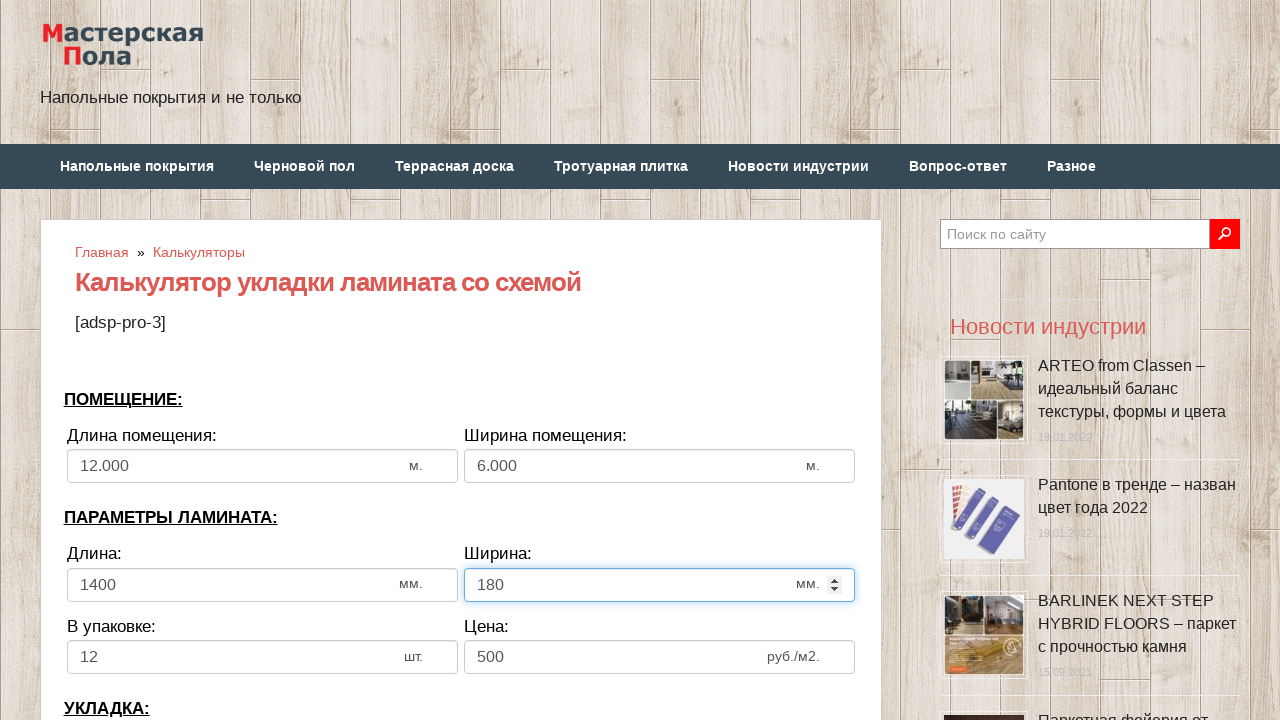

Cleared panels per pack input field on input[name='calc_inpack']
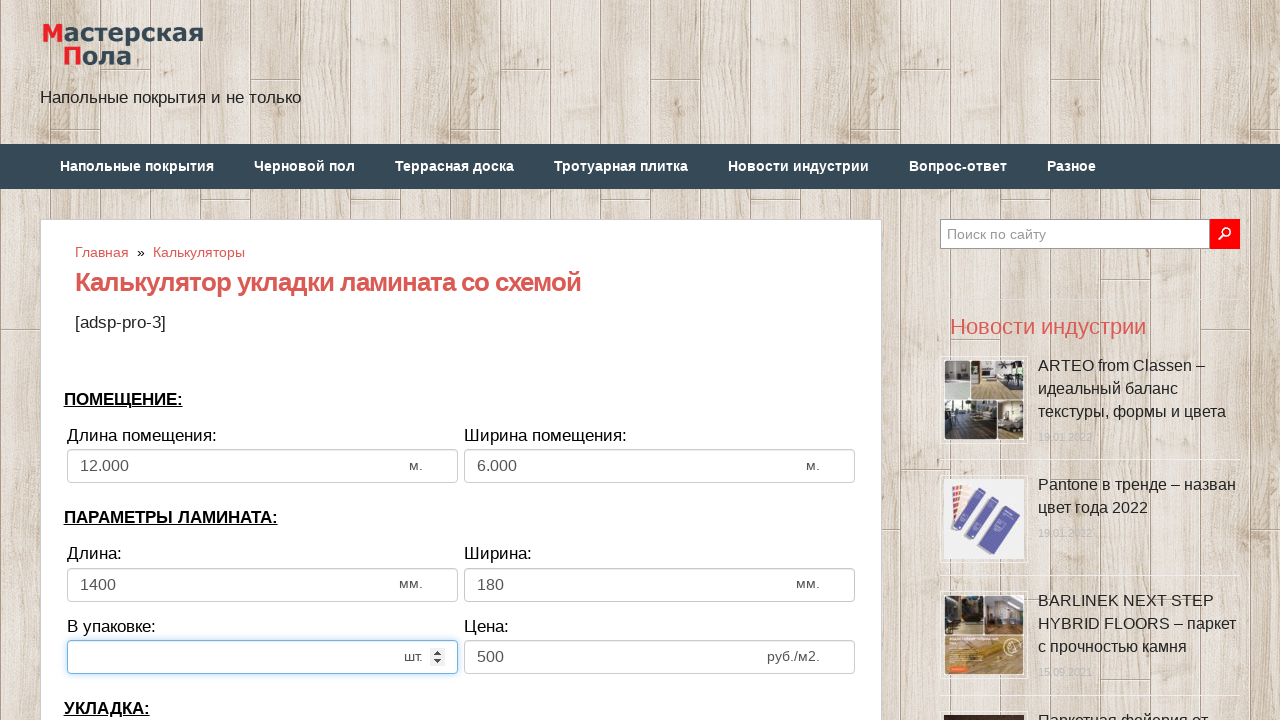

Entered panels per pack value: 16 on input[name='calc_inpack']
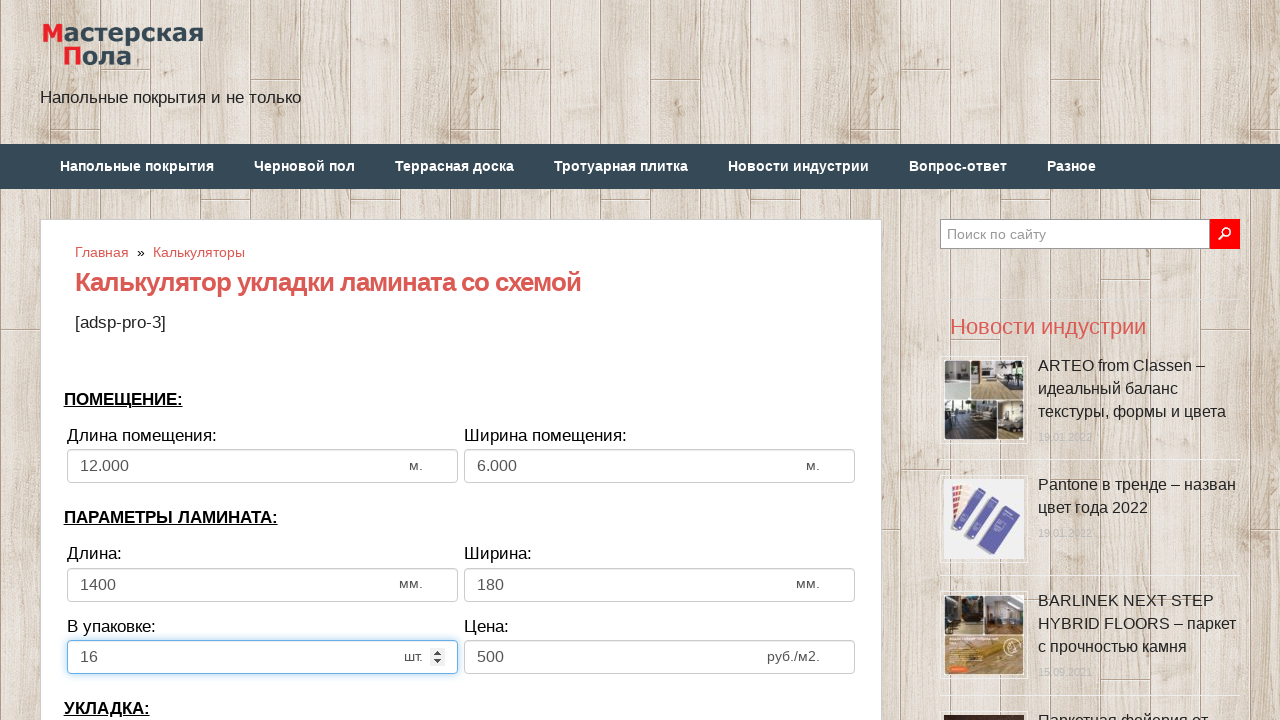

Cleared laminate price input field on input[name='calc_price']
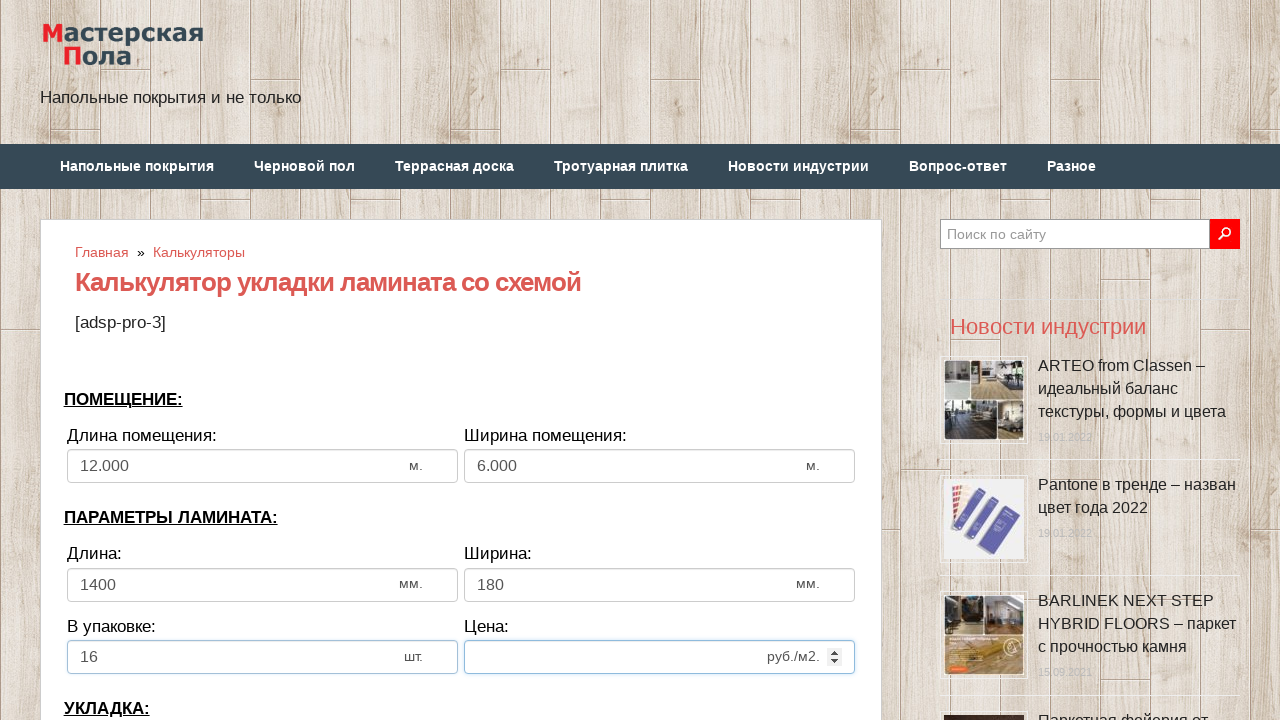

Entered laminate price value: 30 on input[name='calc_price']
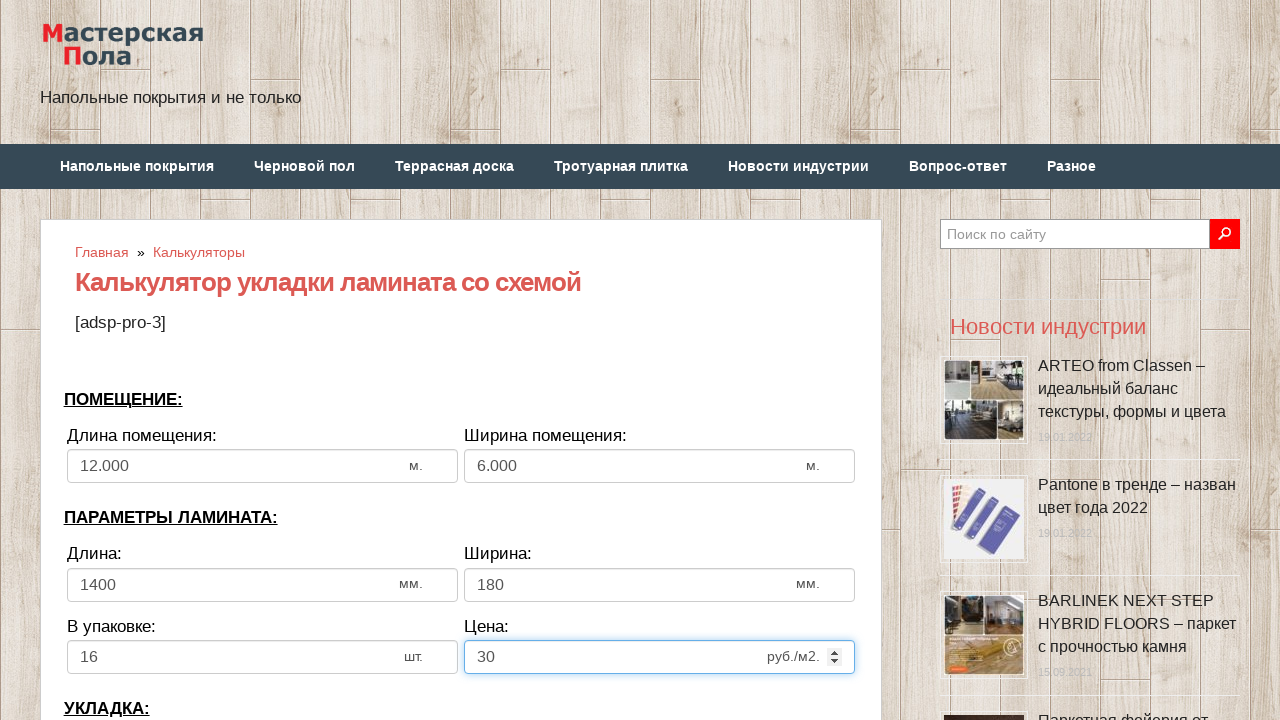

Selected laminate direction: toh on select[name='calc_direct']
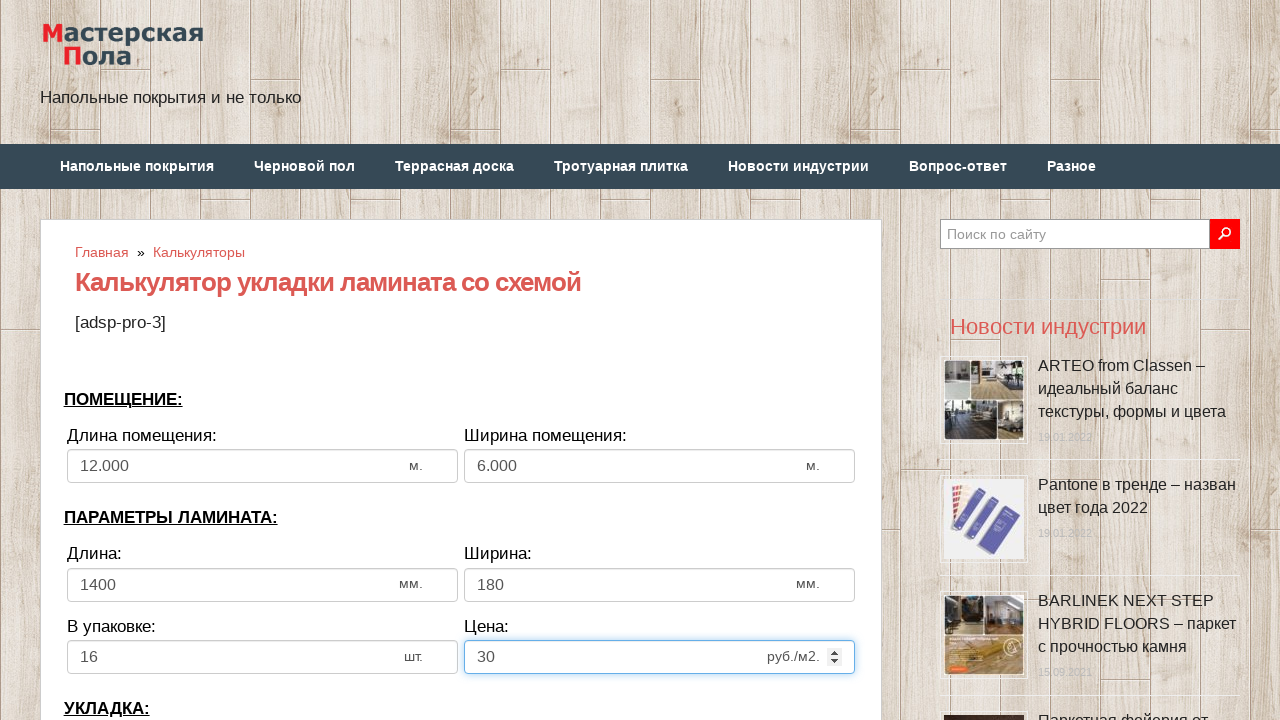

Cleared bias/dislocation input field on input[name='calc_bias']
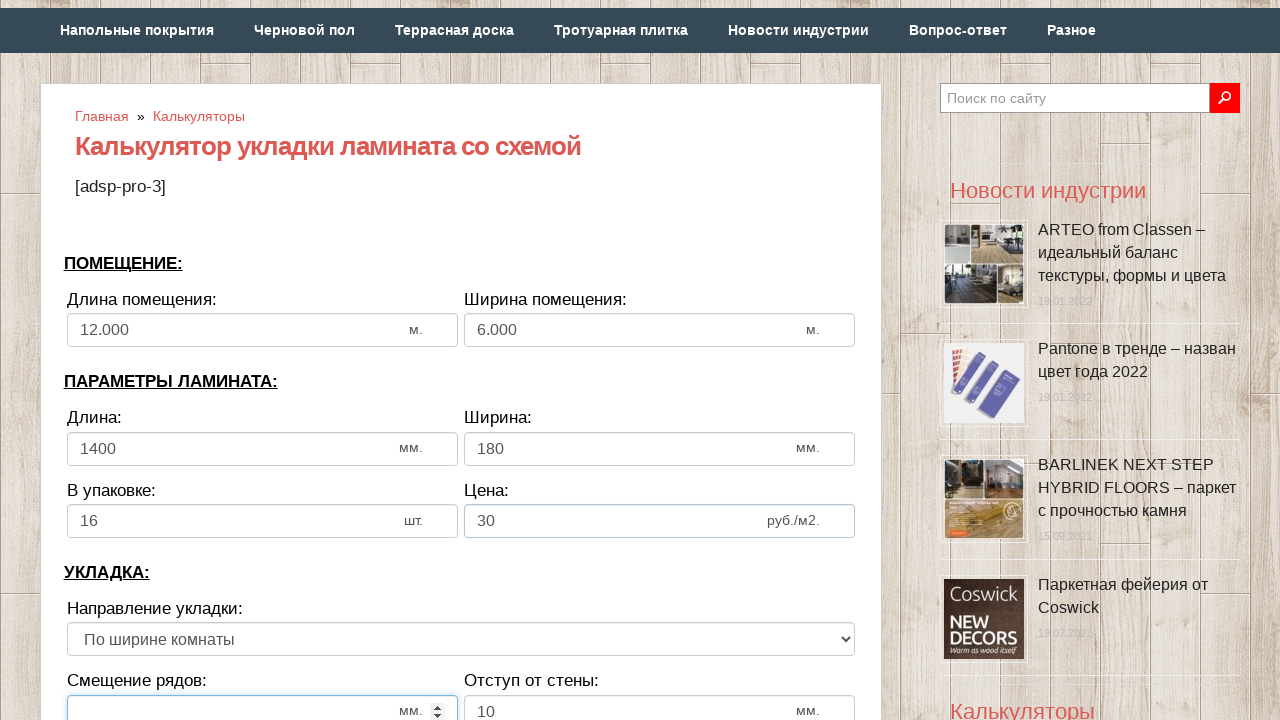

Entered bias/dislocation value: 200 on input[name='calc_bias']
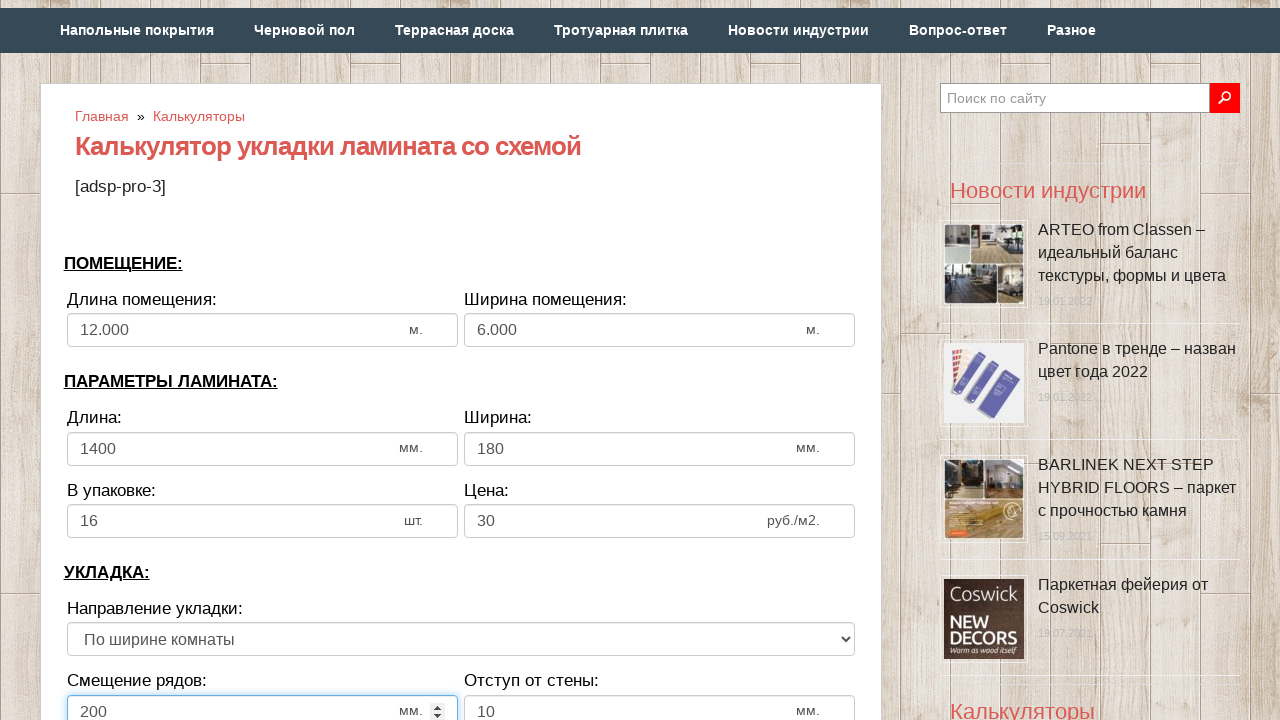

Cleared wall distance input field on input[name='calc_walldist']
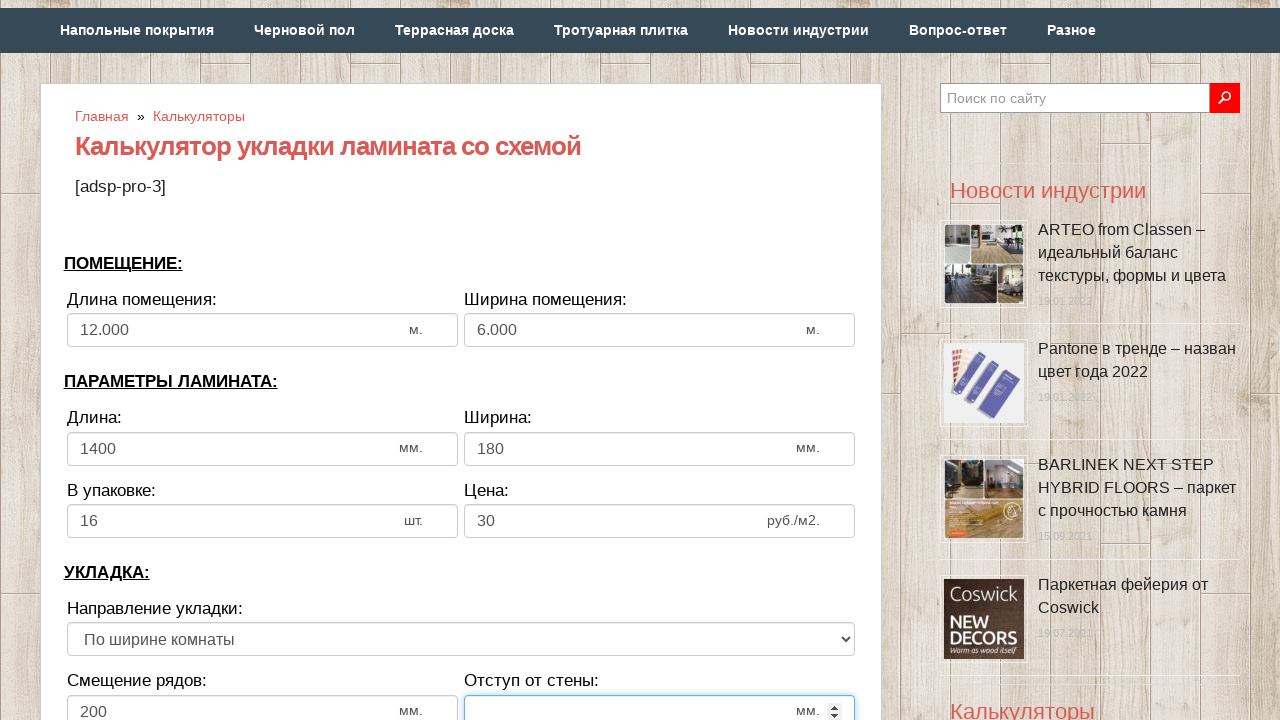

Entered wall distance value: 15 on input[name='calc_walldist']
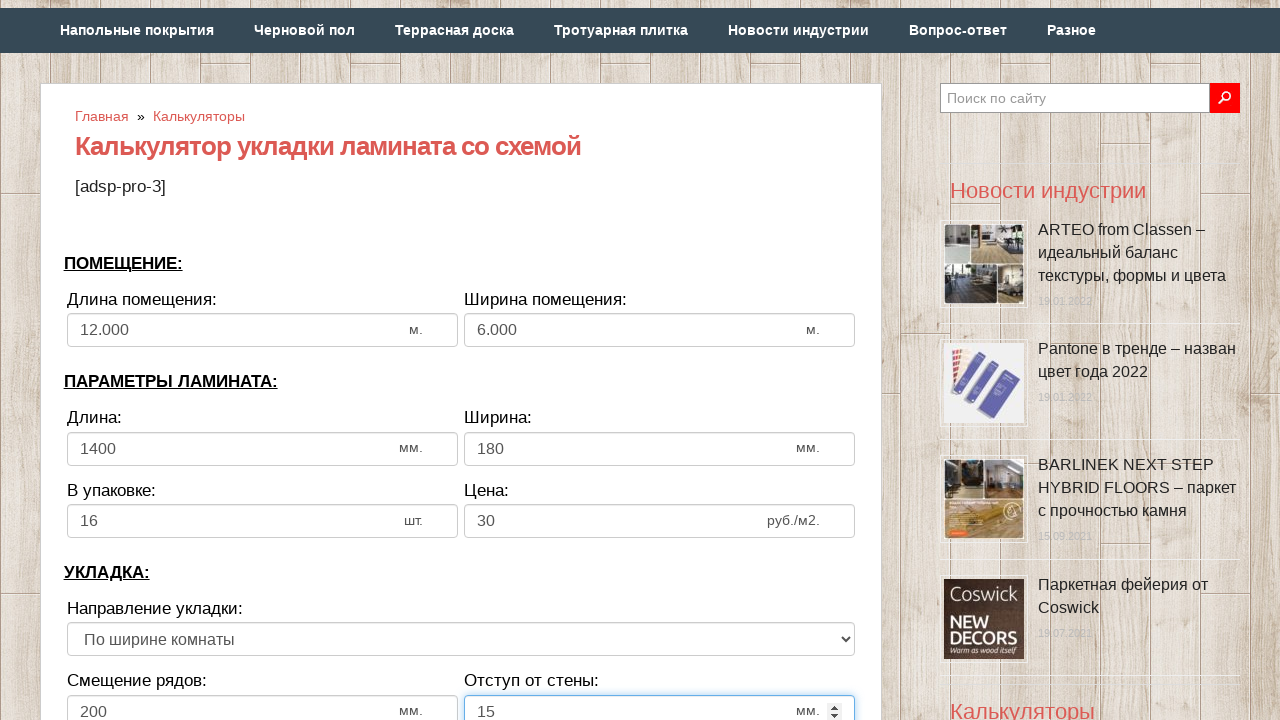

Clicked calculate button at (461, 361) on input[onclick='lamcalc();']
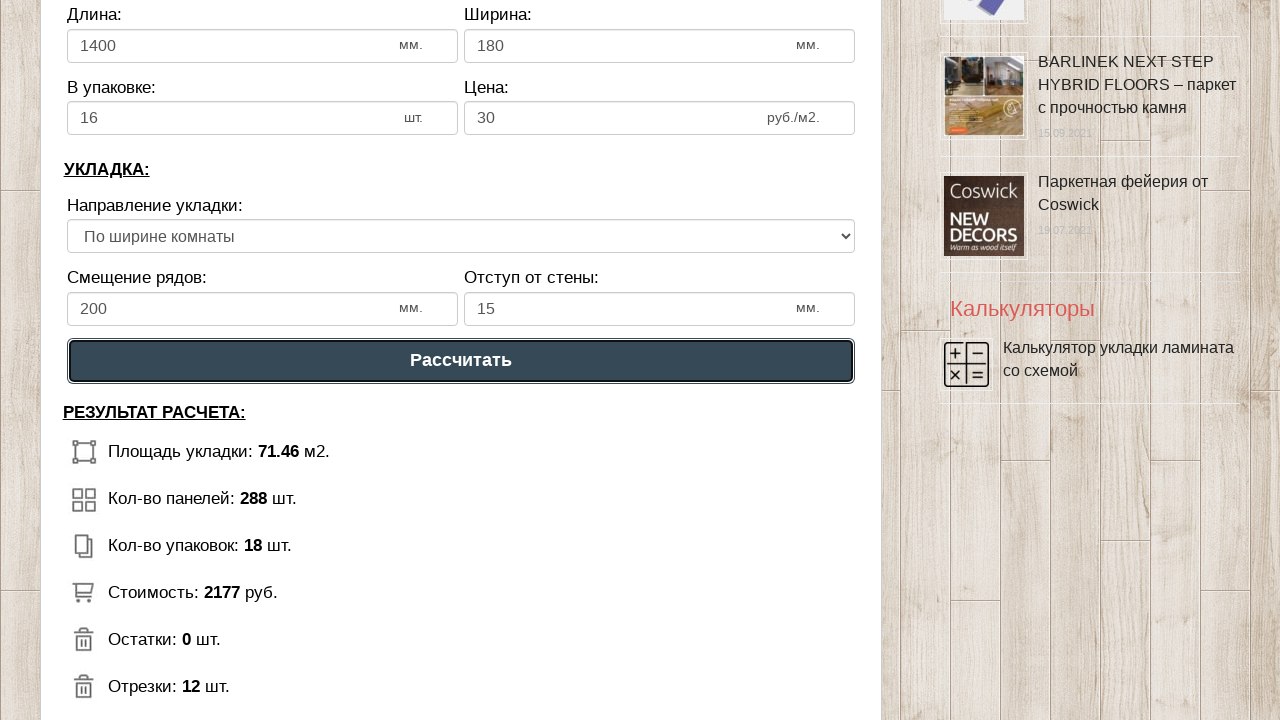

Results appeared - calculation complete
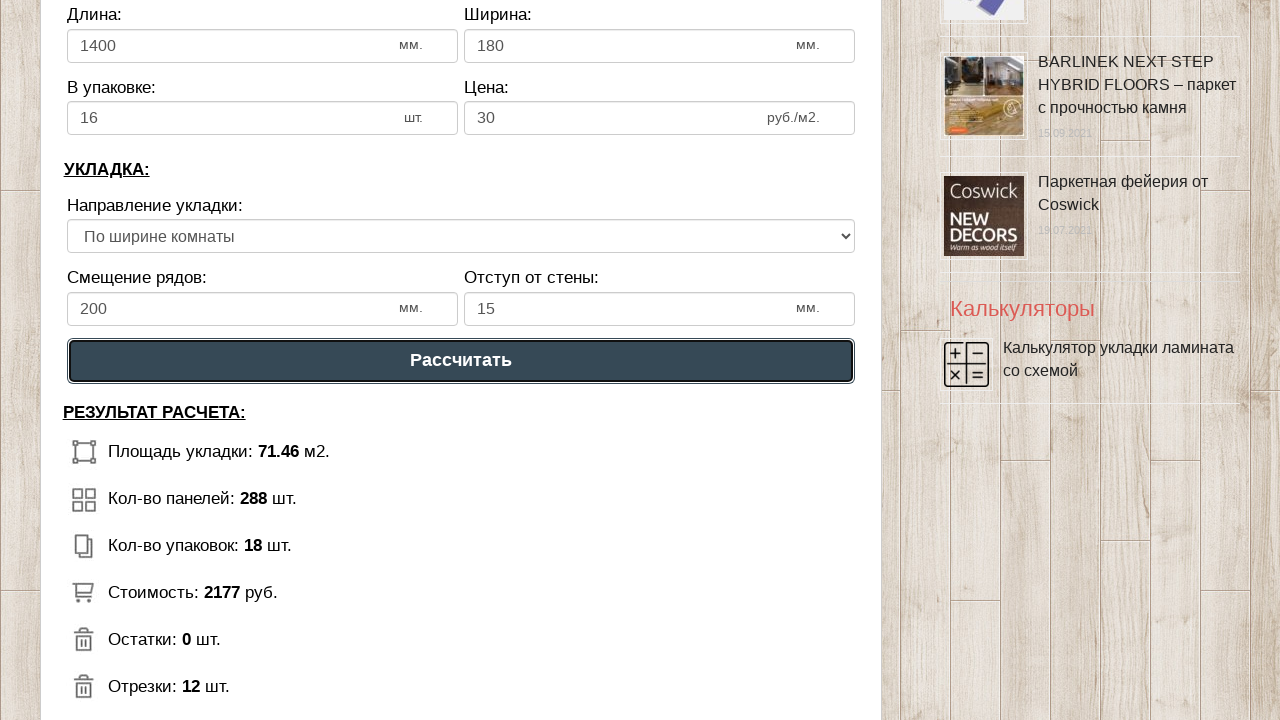

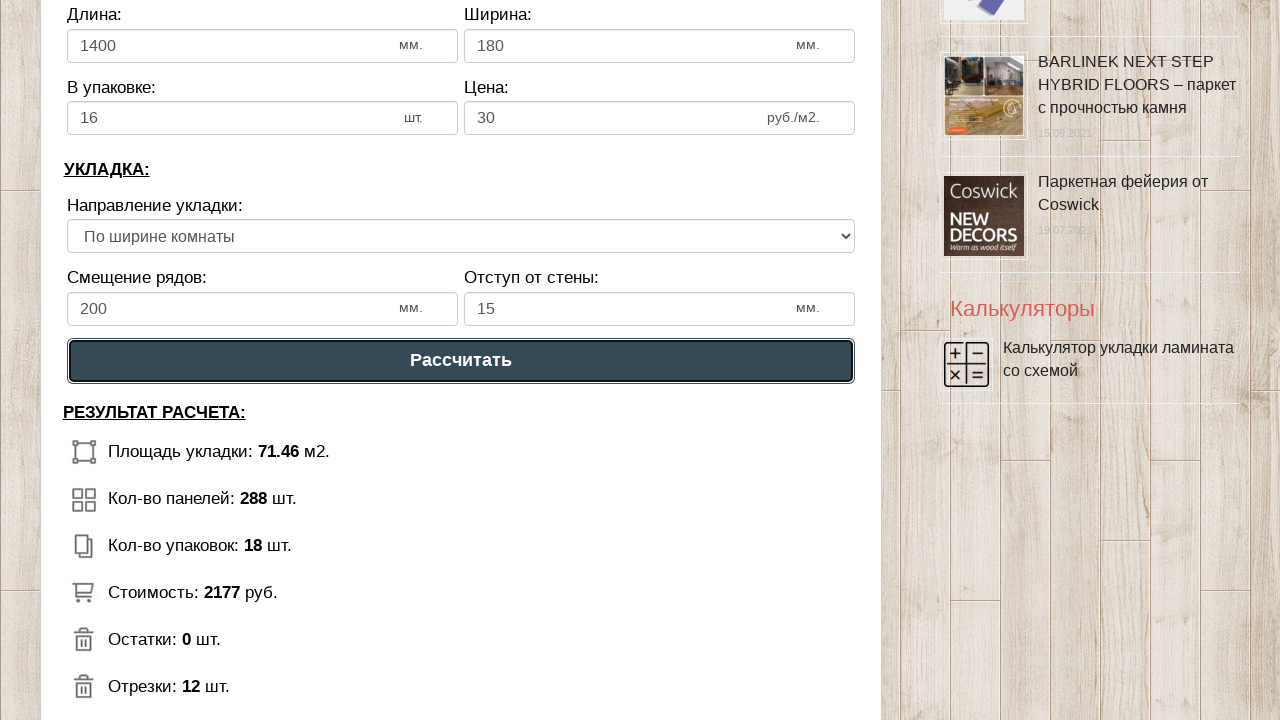